Tests the Contact Us form by scrolling to footer, opening contact form dialog, filling in name, email and message fields, and submitting the form

Starting URL: https://crio-qkart-frontend-qa.vercel.app/

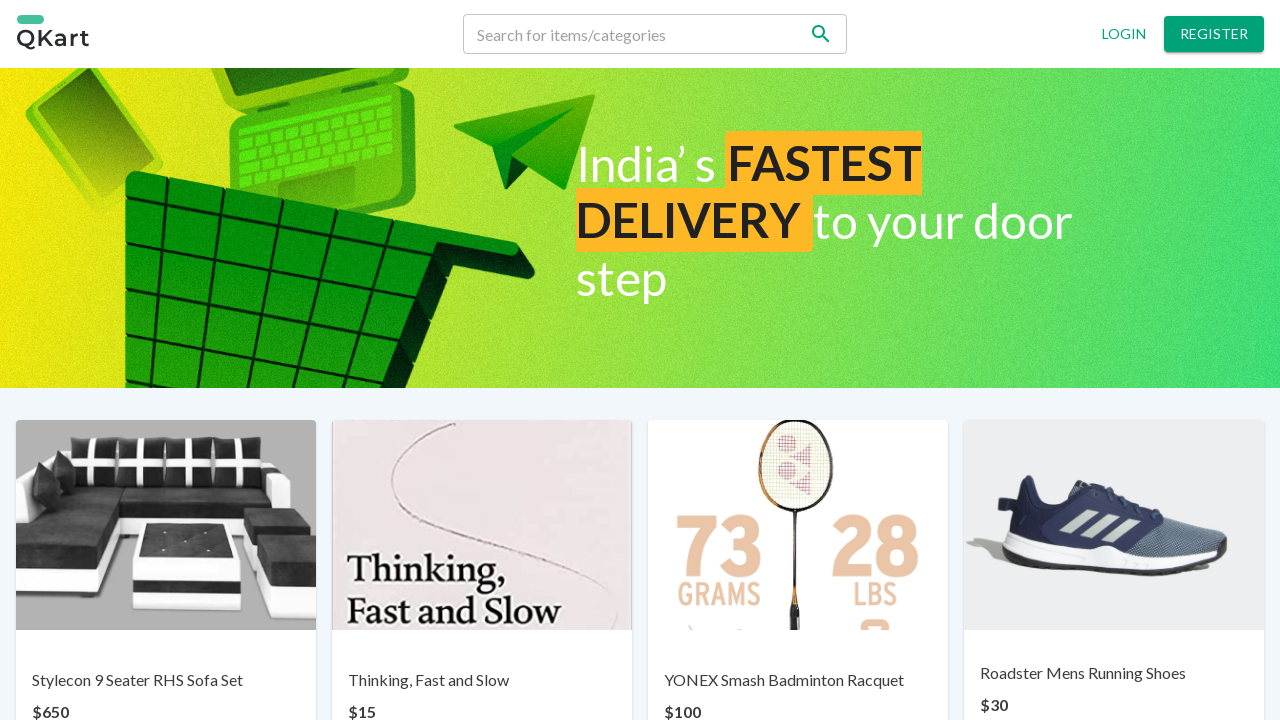

Scrolled to bottom of page to reveal footer
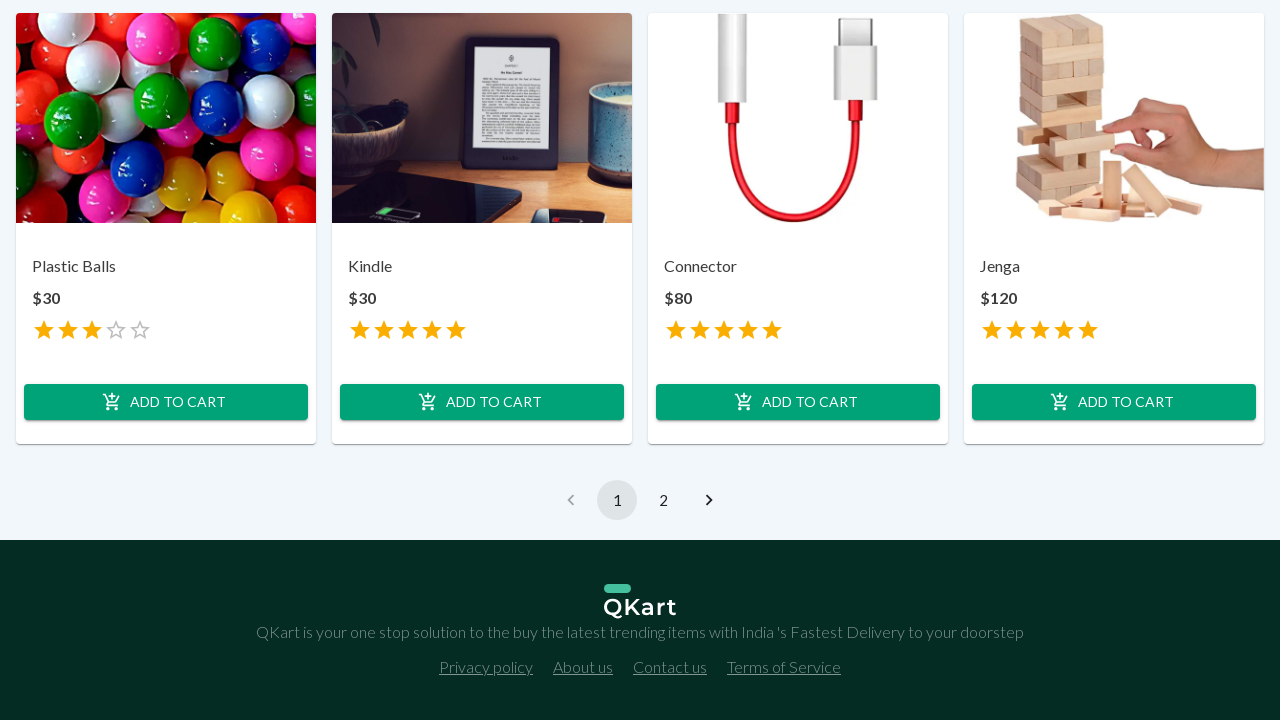

Waited 2 seconds for footer to load
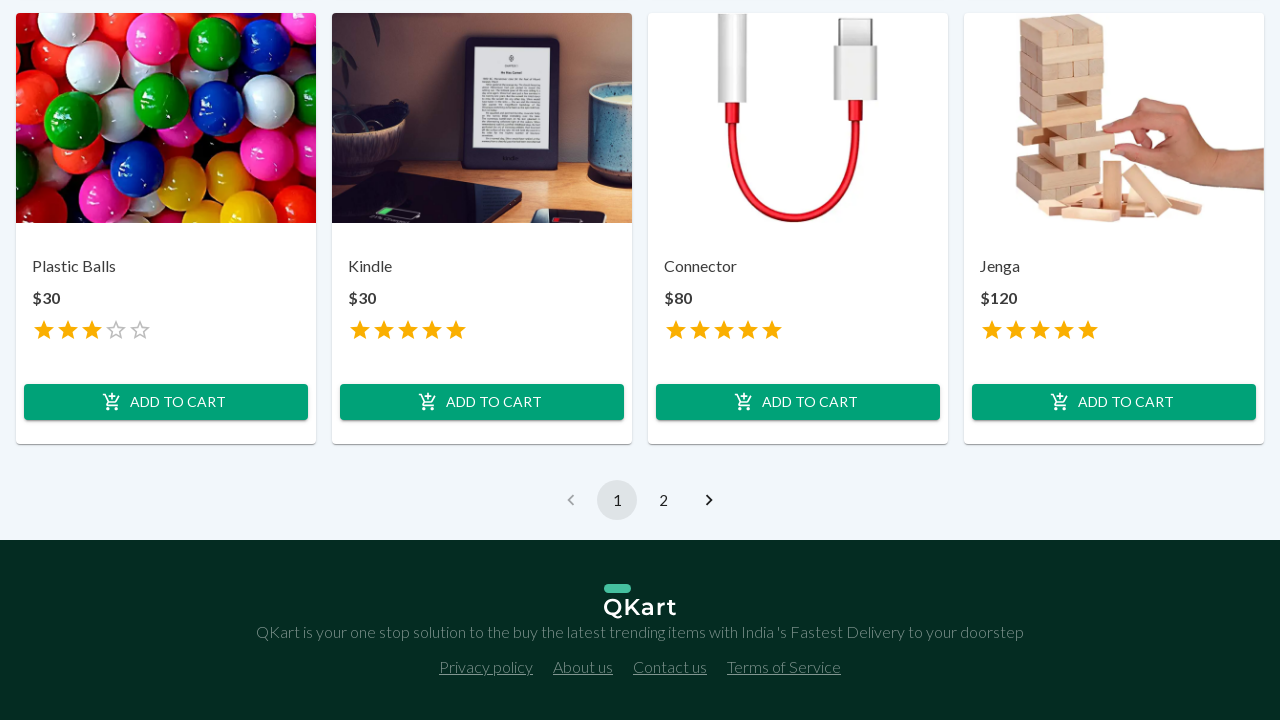

Clicked Contact Us link in footer at (670, 667) on xpath=//*[@id='root']/div/div/div[5]/div[2]/p[3]
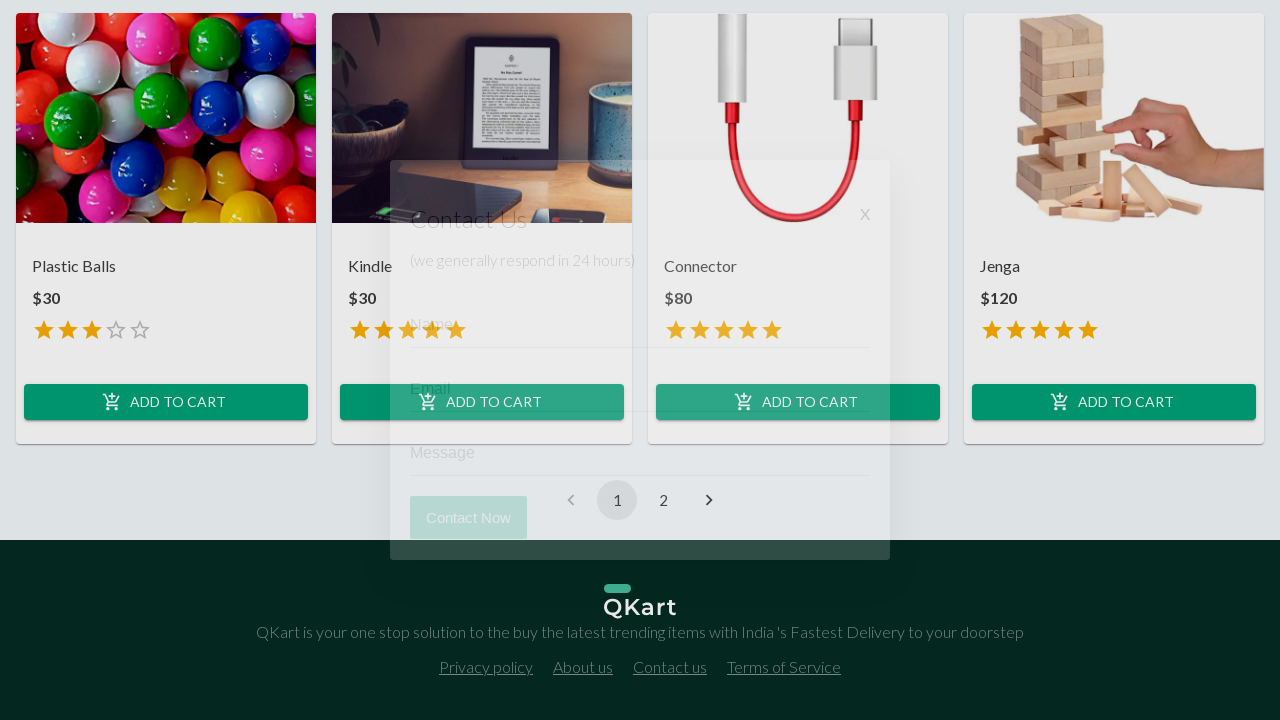

Waited 1 second for contact form dialog to appear
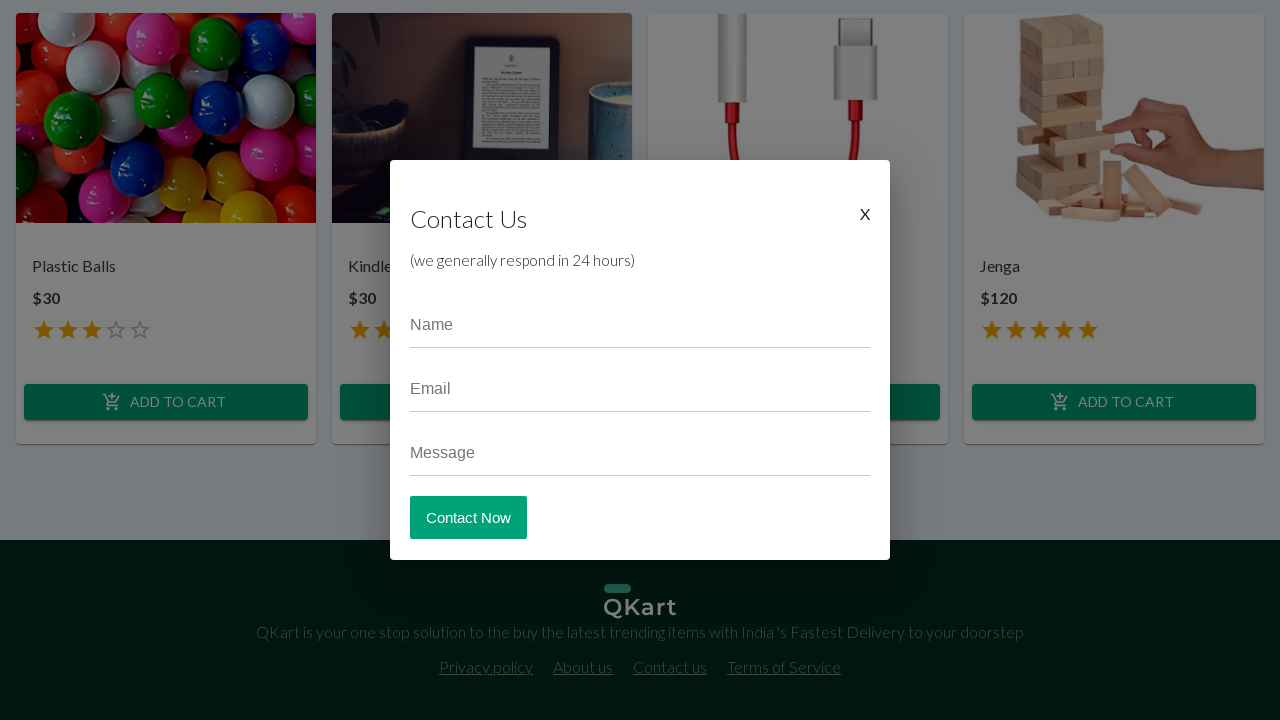

Filled in name field with 'John Smith' on xpath=/html/body/div[2]/div[3]/div/section/div/div/div/form/div/div/div[2]/div[1
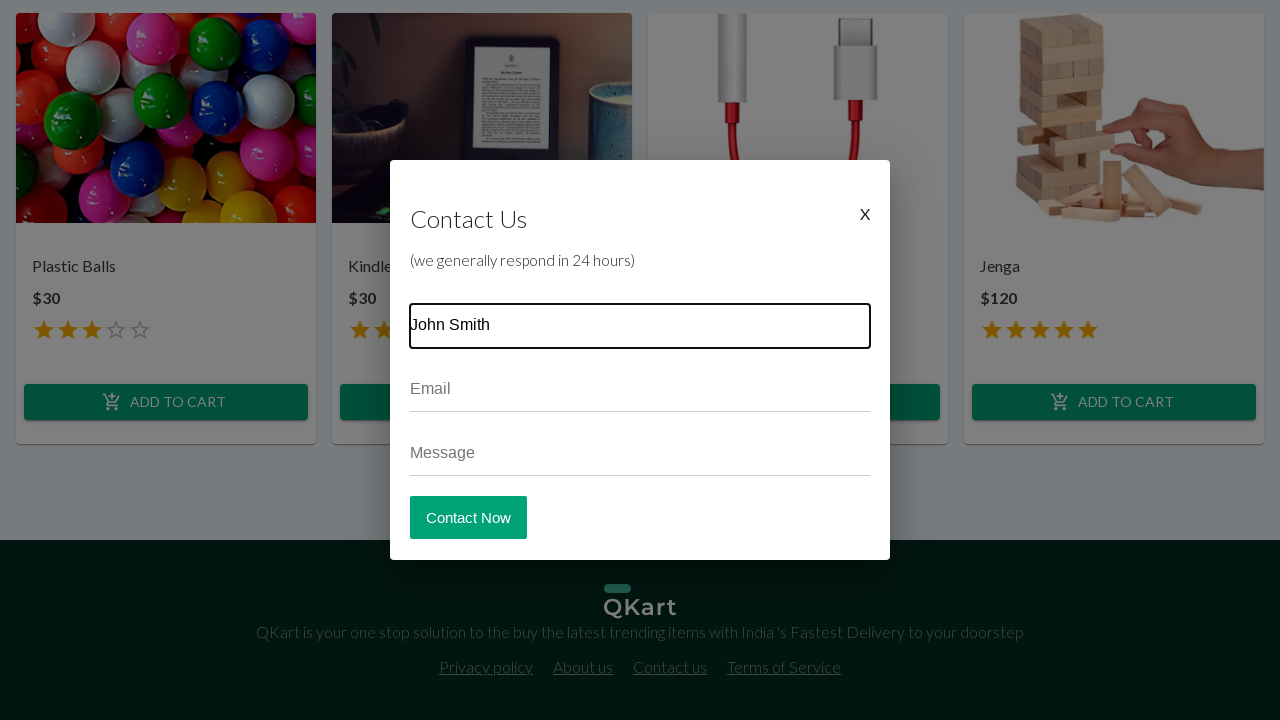

Filled in email field with 'johnsmith@example.com' on xpath=/html/body/div[2]/div[3]/div/section/div/div/div/form/div/div/div[2]/div[2
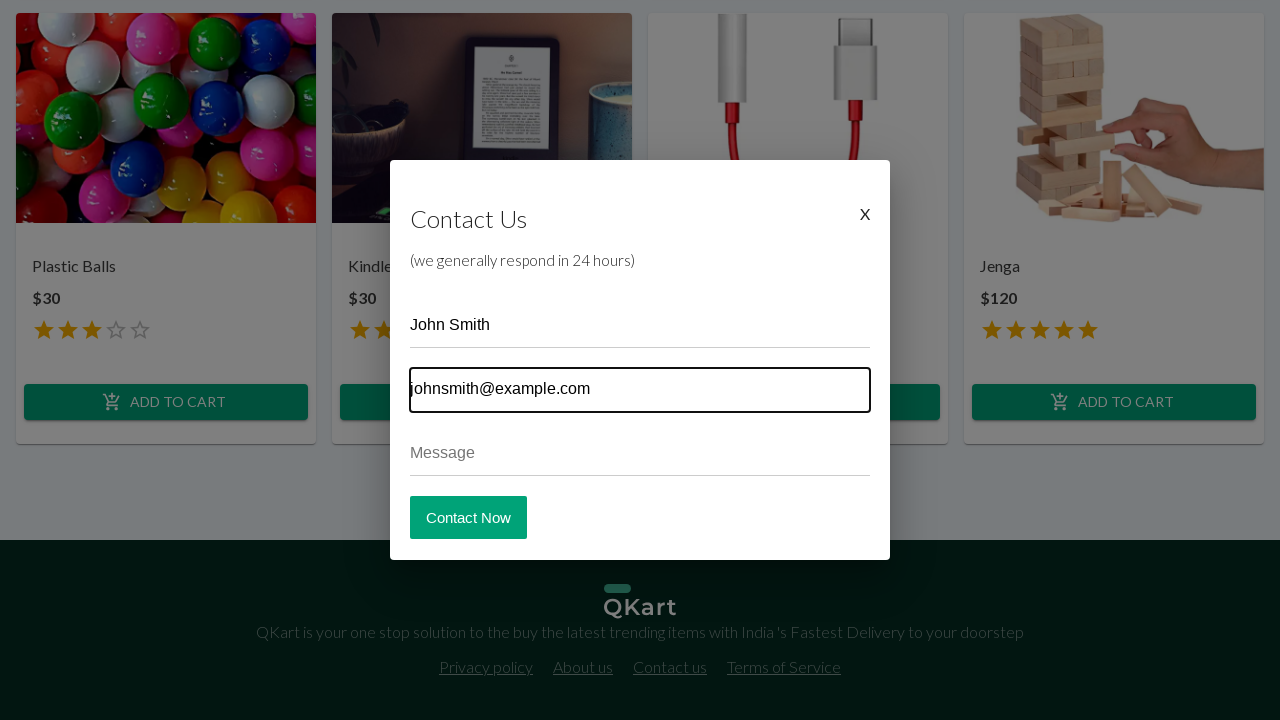

Filled in message field with inquiry about products on xpath=/html/body/div[2]/div[3]/div/section/div/div/div/form/div/div/div[3]/input
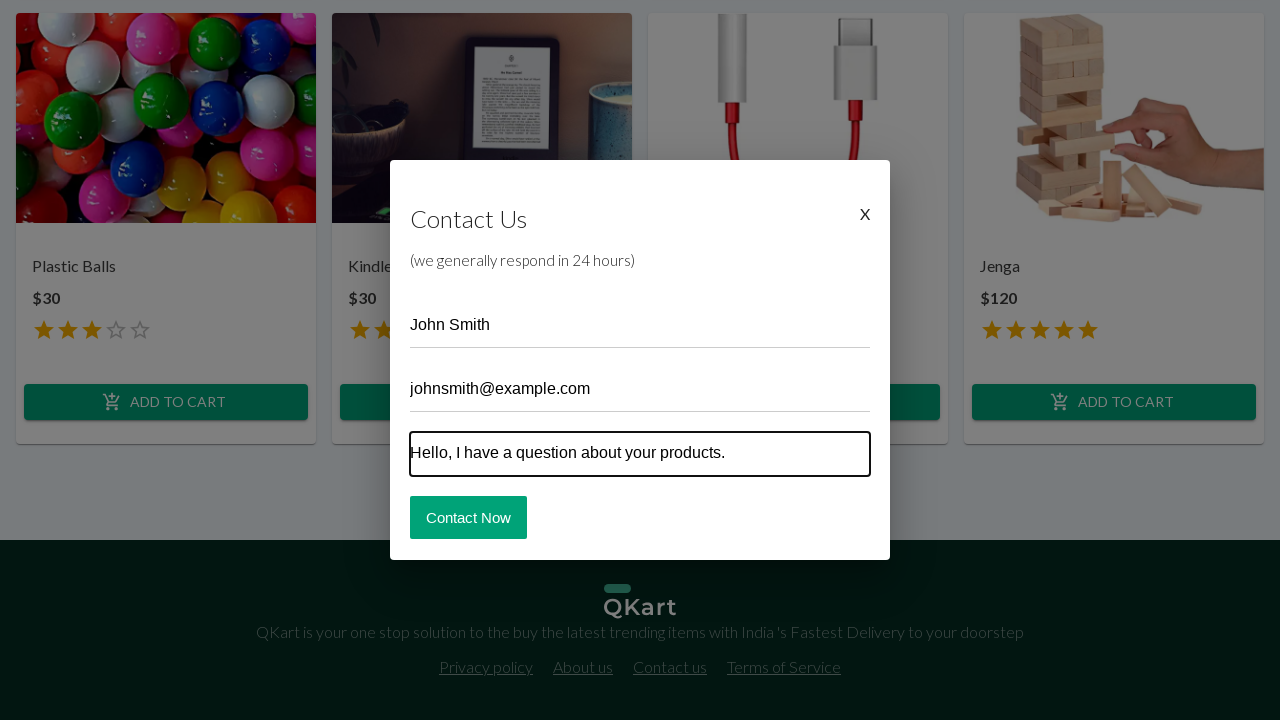

Clicked Contact Now button to submit form at (468, 517) on xpath=/html/body/div[2]/div[3]/div/section/div/div/div/form/div/div/div[4]/div/b
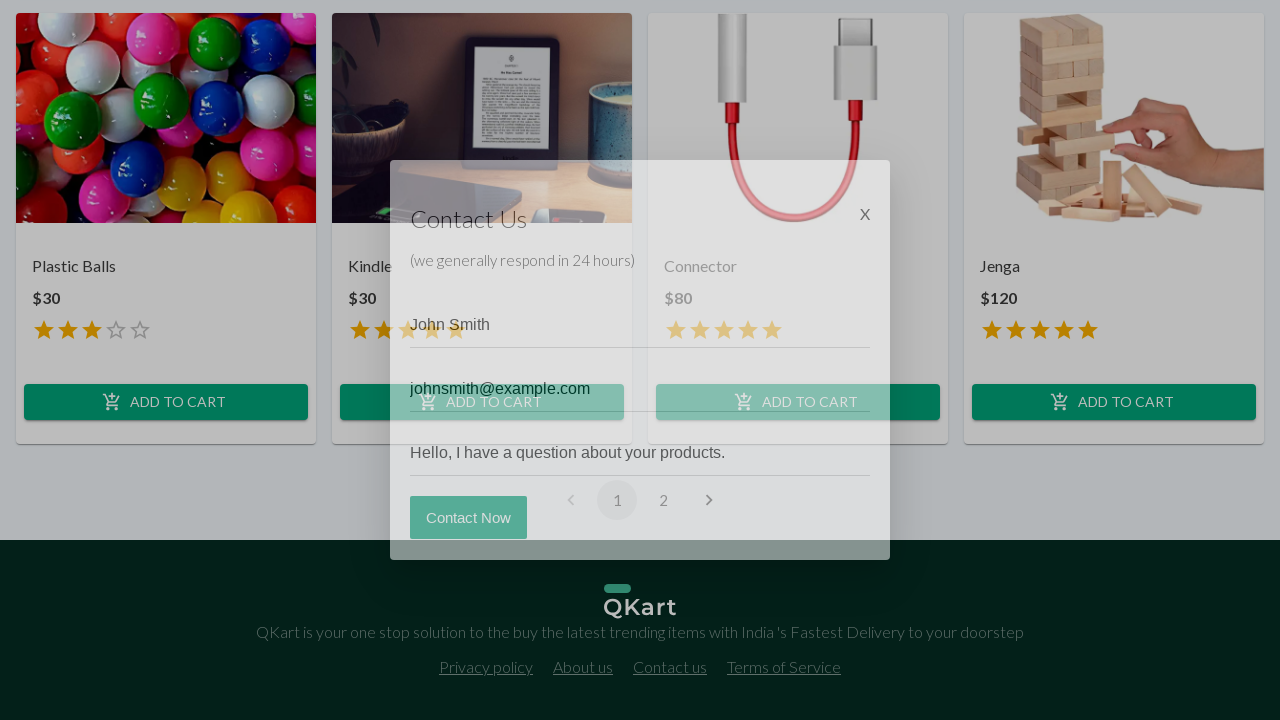

Waited 2 seconds for contact form dialog to close
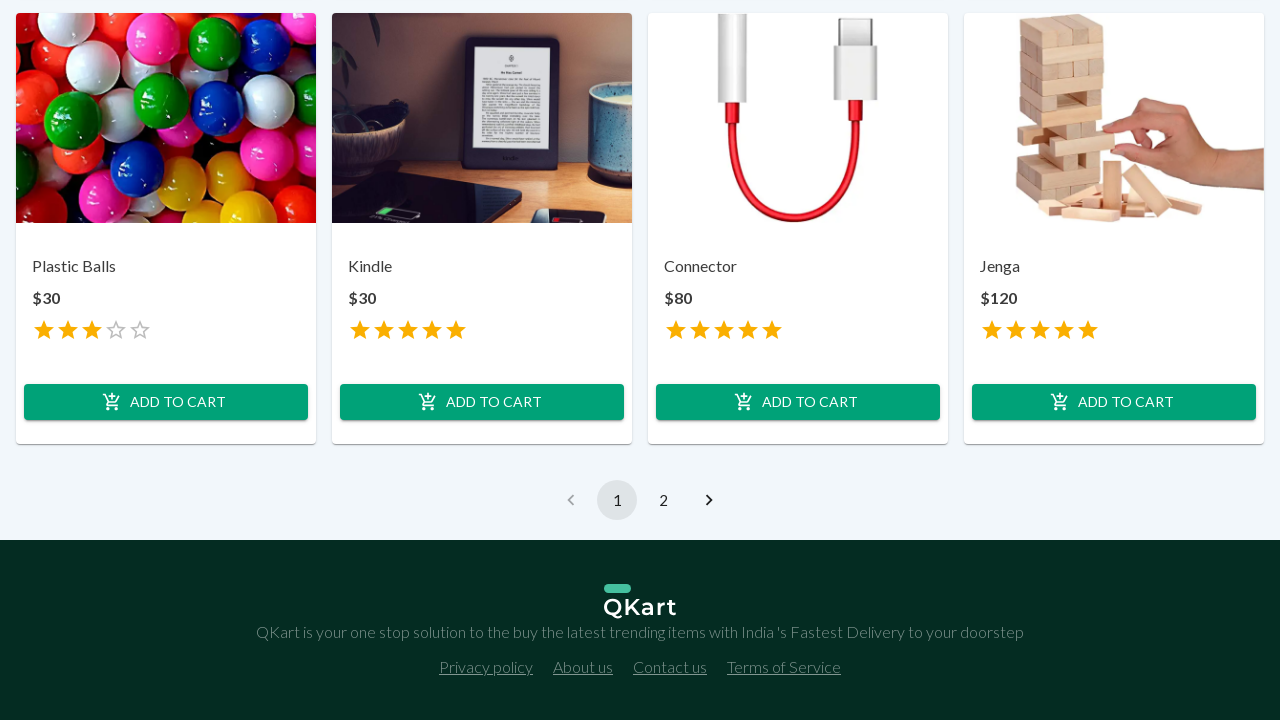

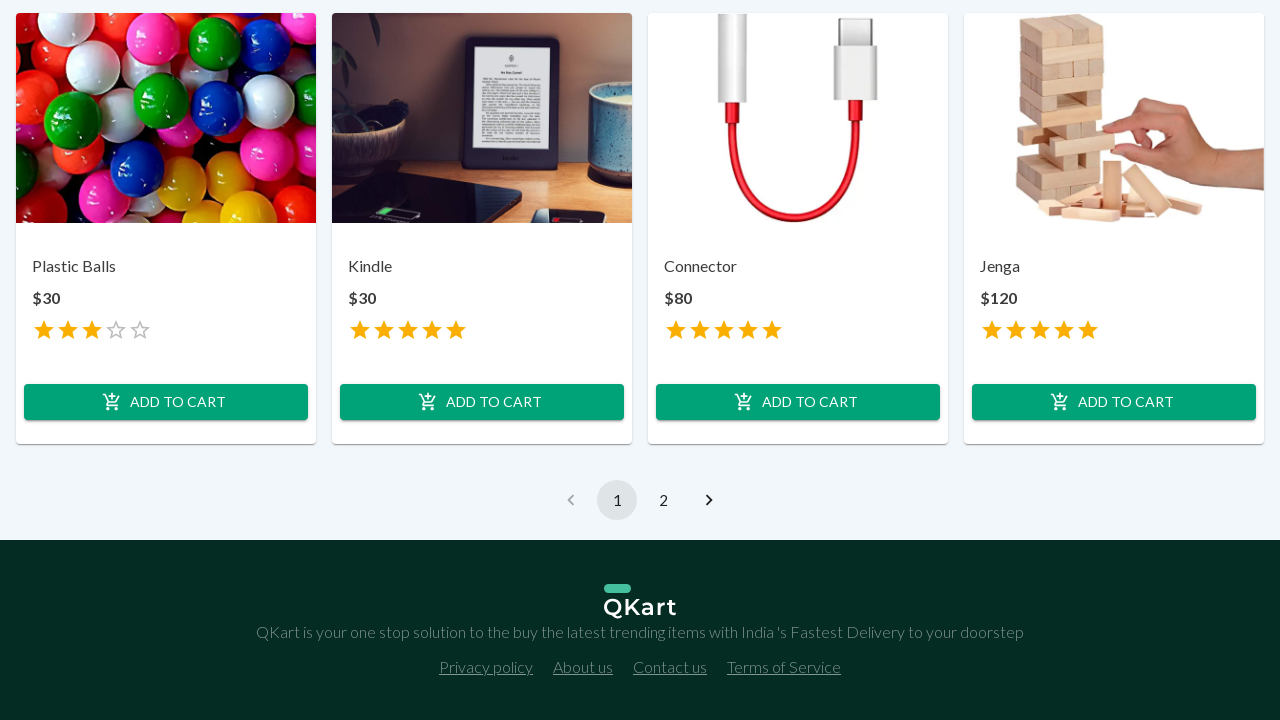